Navigates to Apple's website and retrieves page information including title and URL

Starting URL: https://apple.com

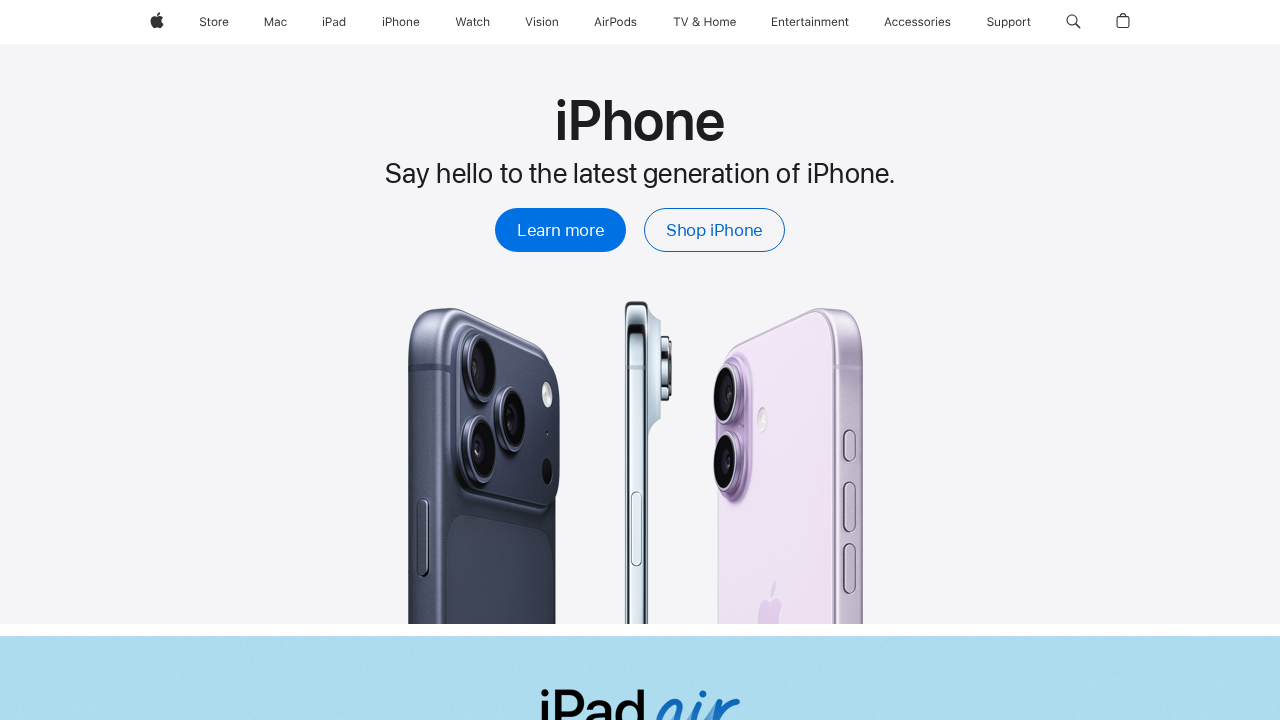

Initial screenshot of Apple website
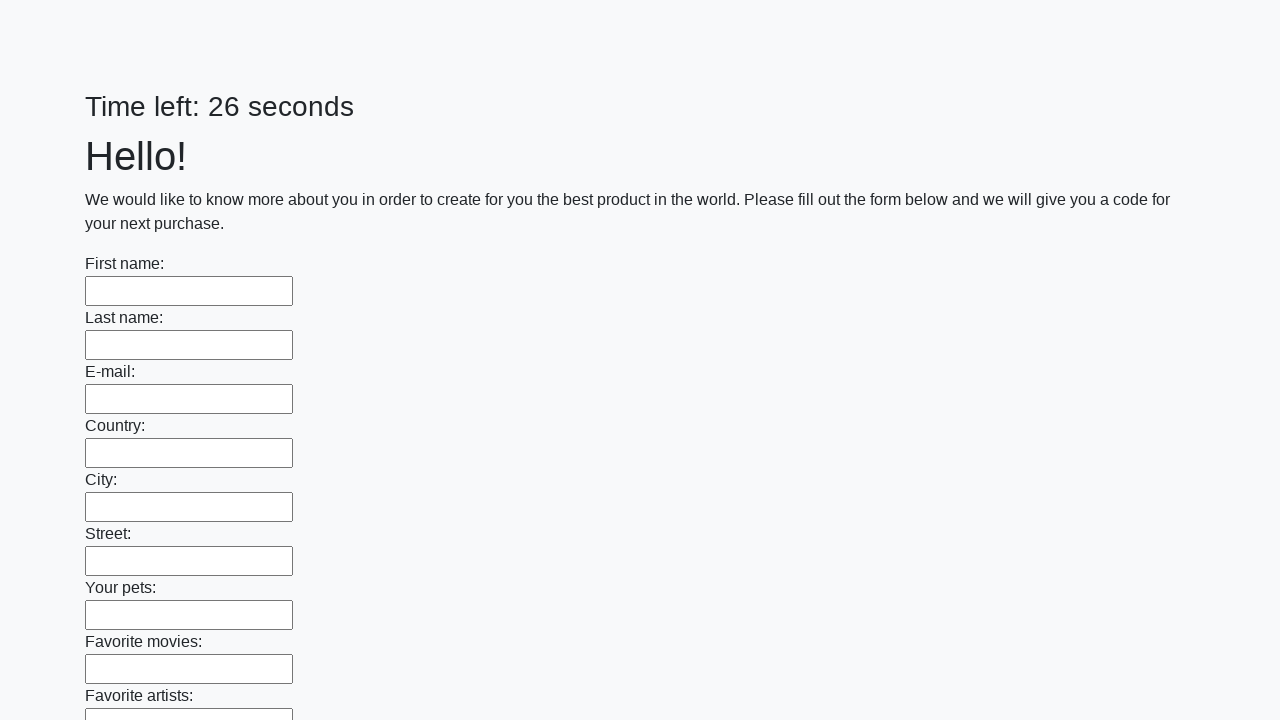

Retrieved page title: Apple
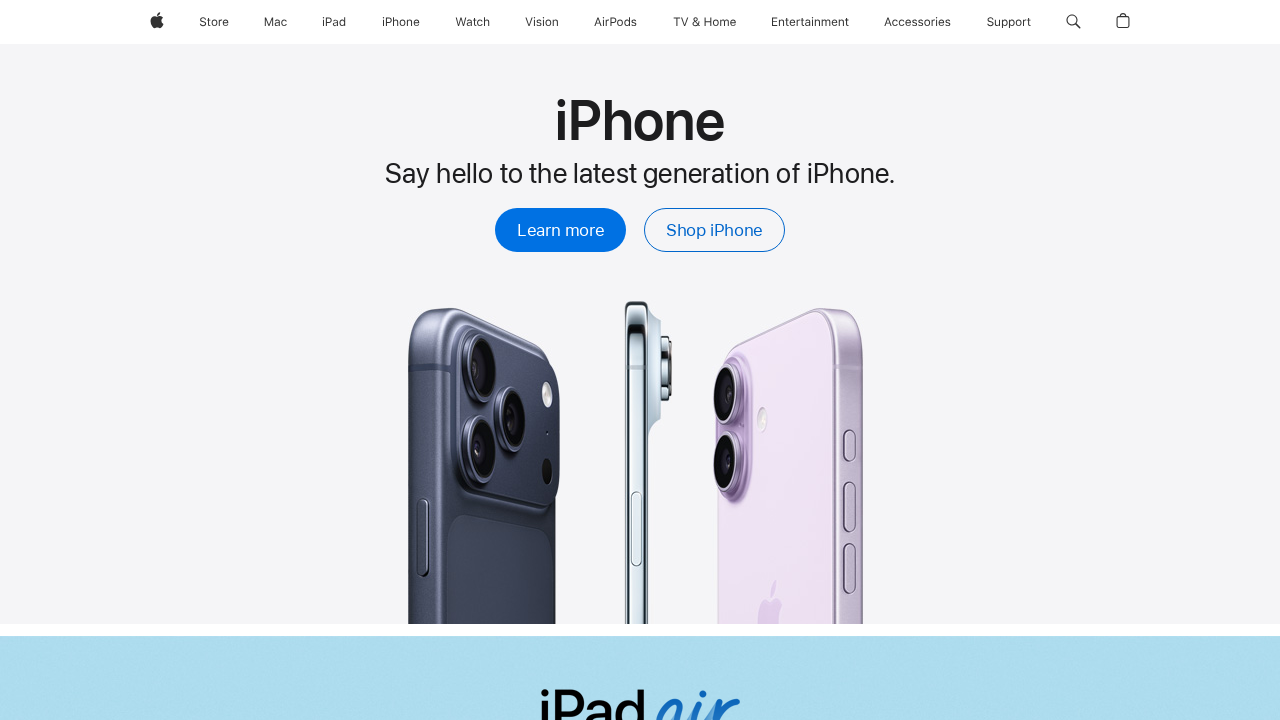

Retrieved current URL: https://www.apple.com/
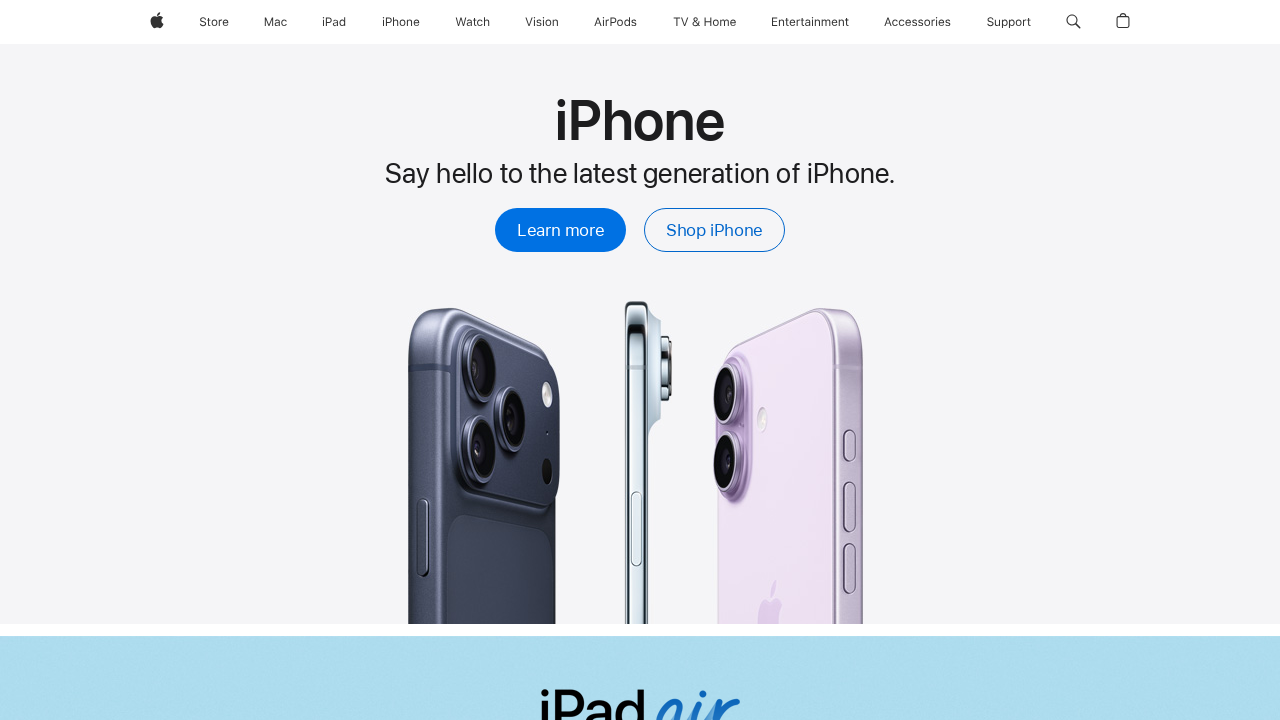

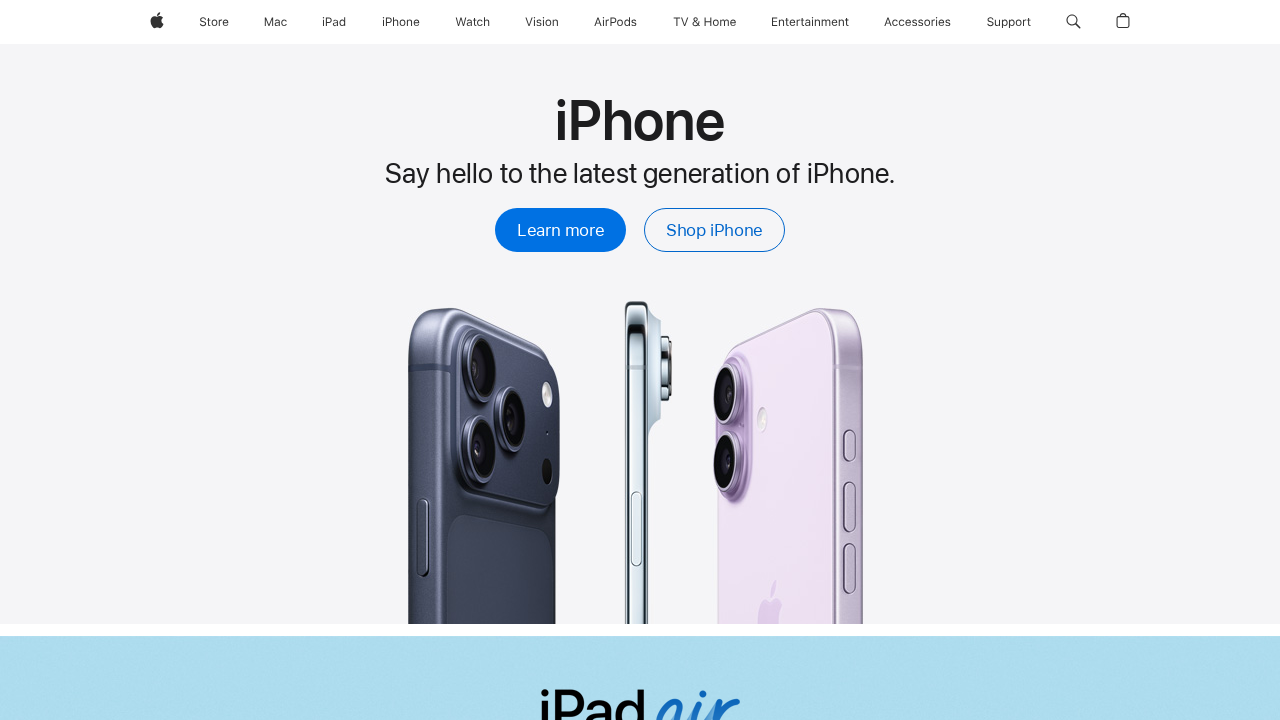